Tests that entered text is trimmed when editing a todo item

Starting URL: https://demo.playwright.dev/todomvc

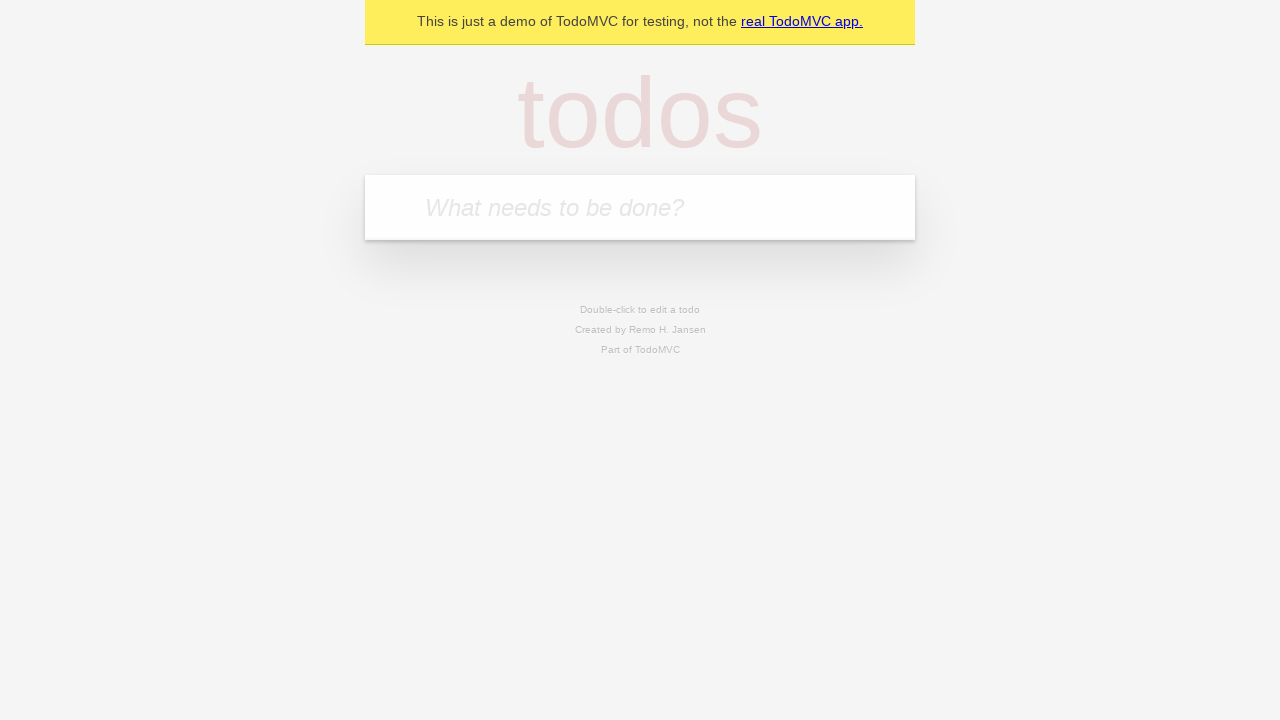

Filled first todo field with 'buy some cheese' on internal:attr=[placeholder="What needs to be done?"i]
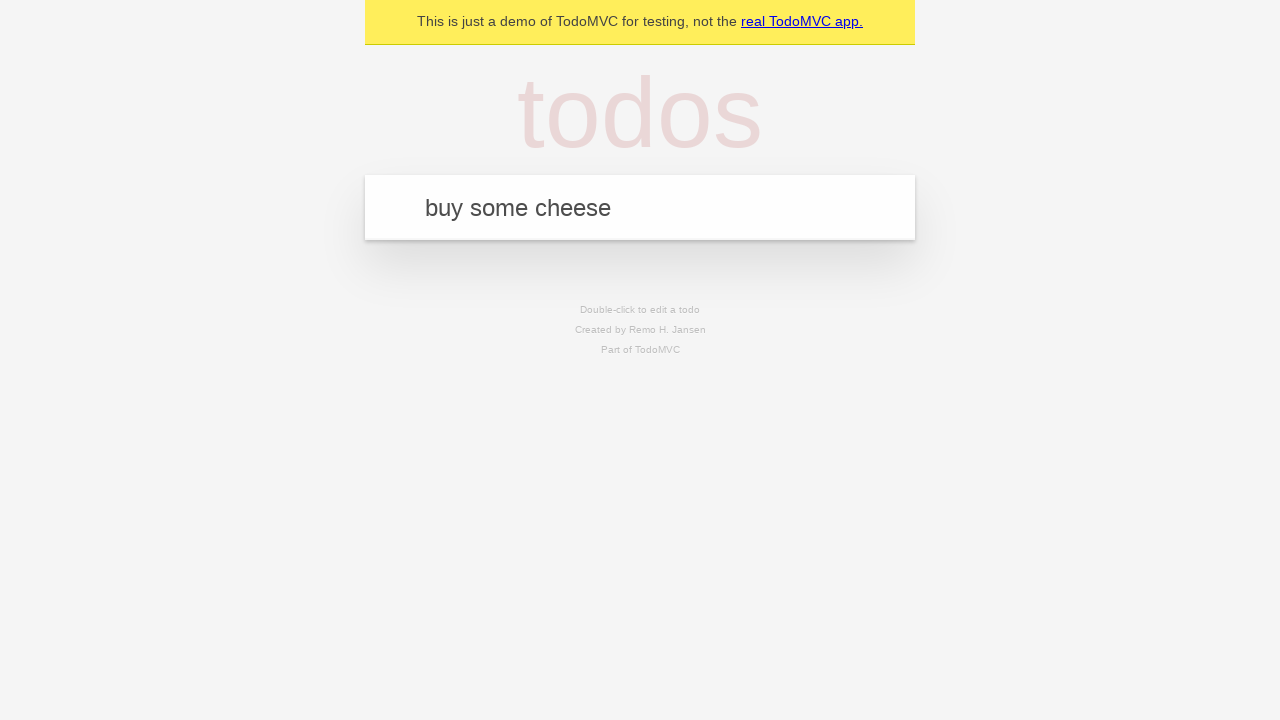

Pressed Enter to create first todo on internal:attr=[placeholder="What needs to be done?"i]
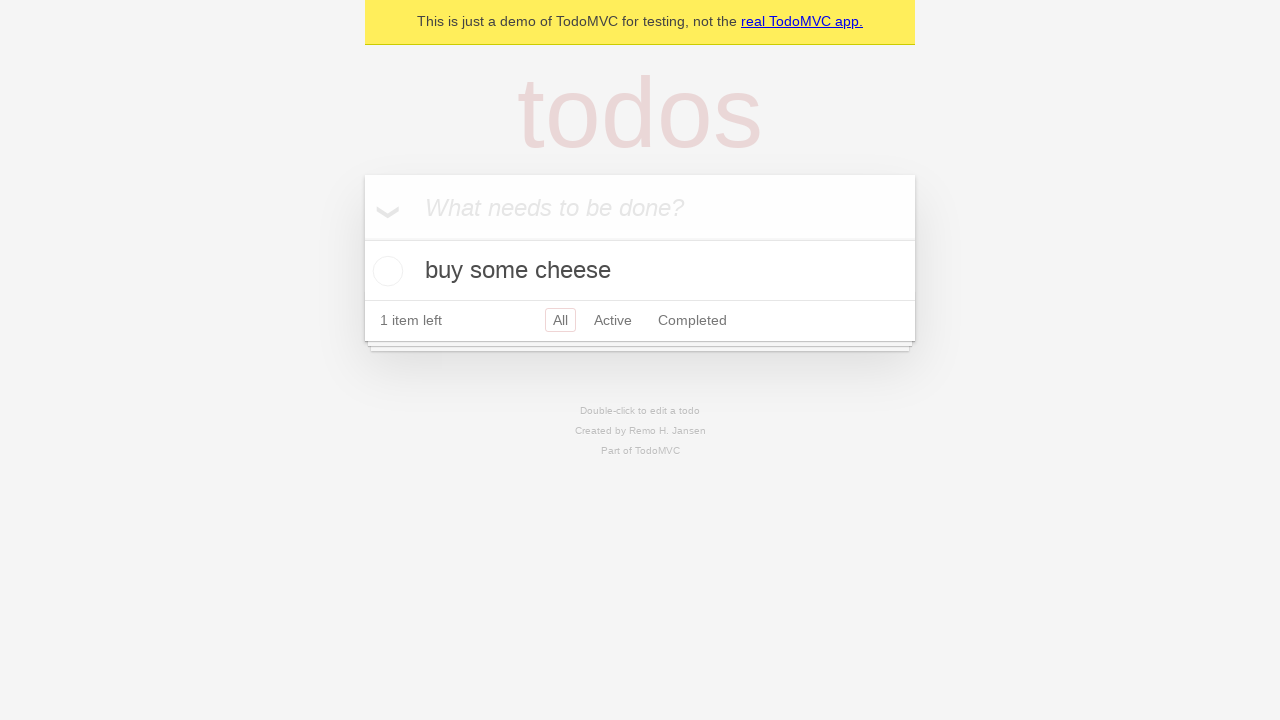

Filled second todo field with 'feed the cat' on internal:attr=[placeholder="What needs to be done?"i]
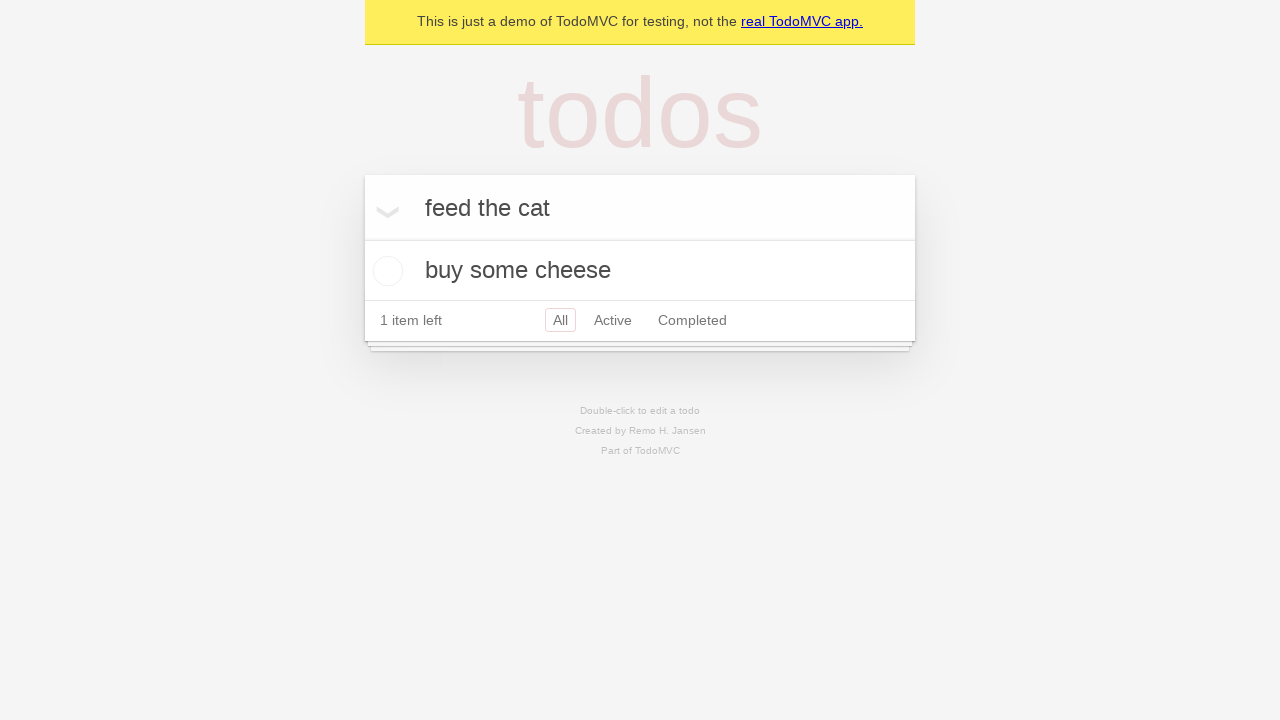

Pressed Enter to create second todo on internal:attr=[placeholder="What needs to be done?"i]
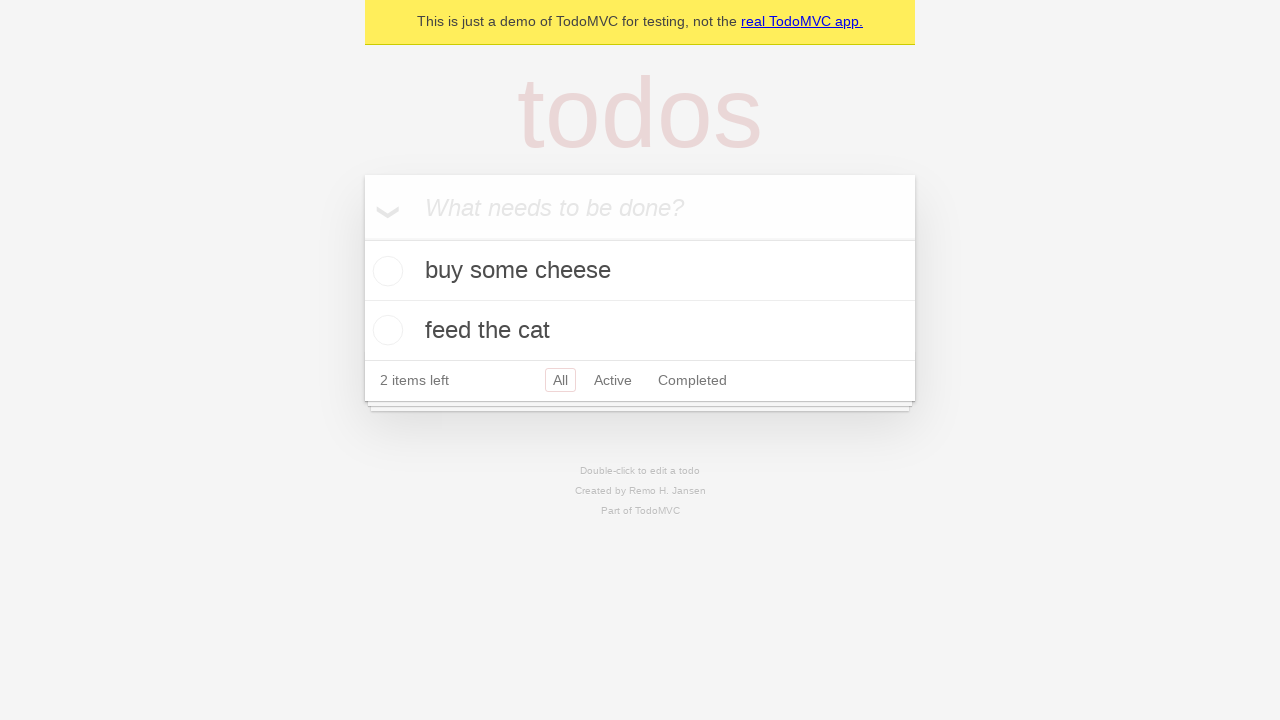

Filled third todo field with 'book a doctors appointment' on internal:attr=[placeholder="What needs to be done?"i]
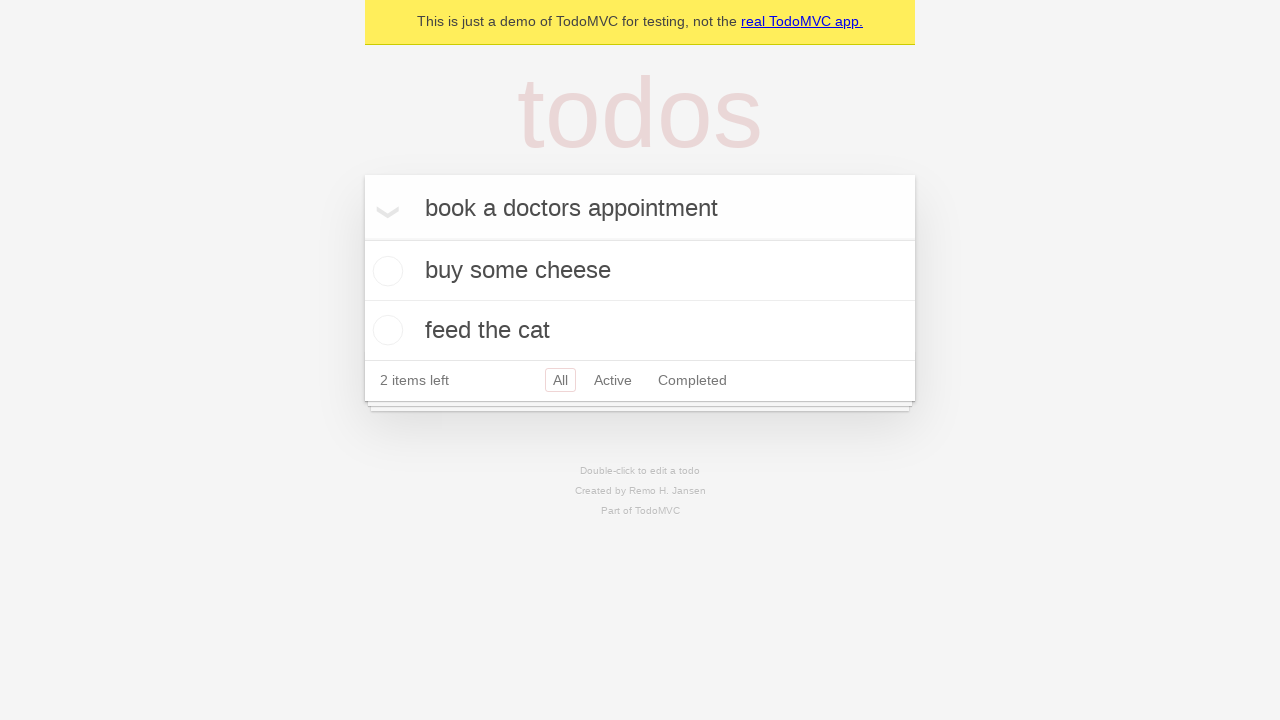

Pressed Enter to create third todo on internal:attr=[placeholder="What needs to be done?"i]
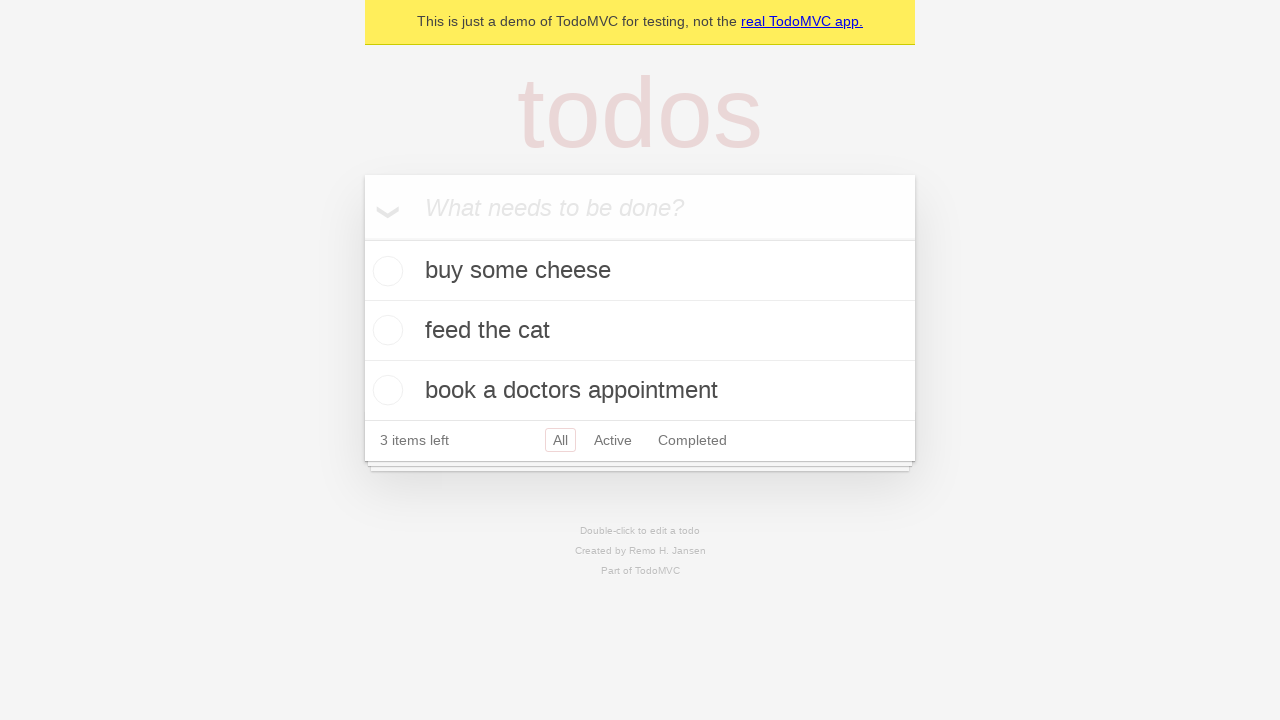

Double-clicked second todo item to enter edit mode at (640, 331) on internal:testid=[data-testid="todo-item"s] >> nth=1
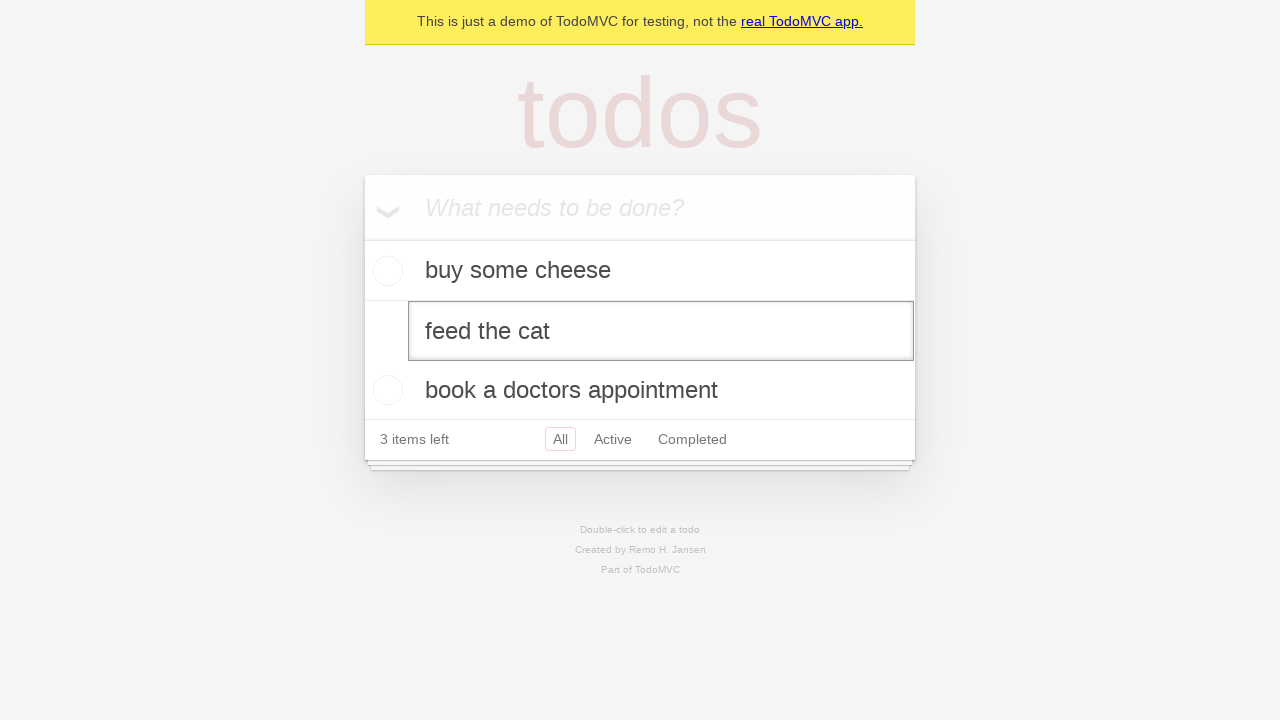

Filled edit field with text containing leading and trailing whitespace on internal:testid=[data-testid="todo-item"s] >> nth=1 >> internal:role=textbox[nam
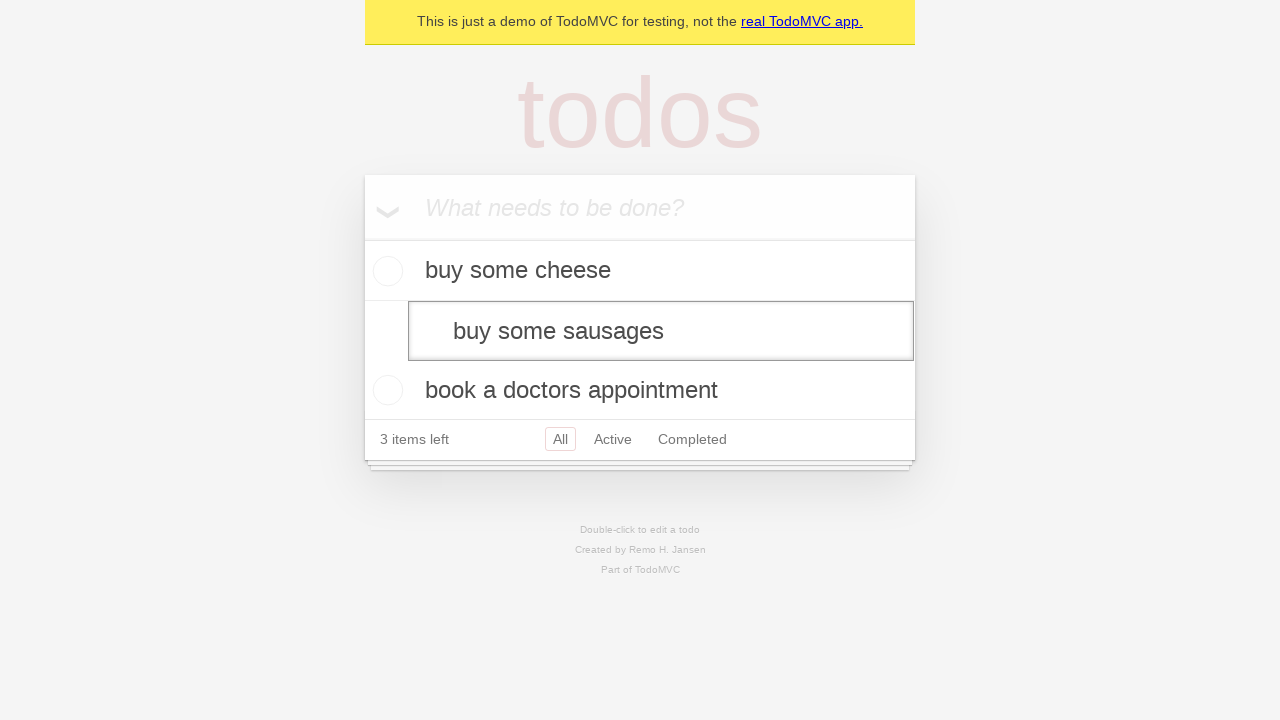

Pressed Enter to save edited todo, verifying text is trimmed on internal:testid=[data-testid="todo-item"s] >> nth=1 >> internal:role=textbox[nam
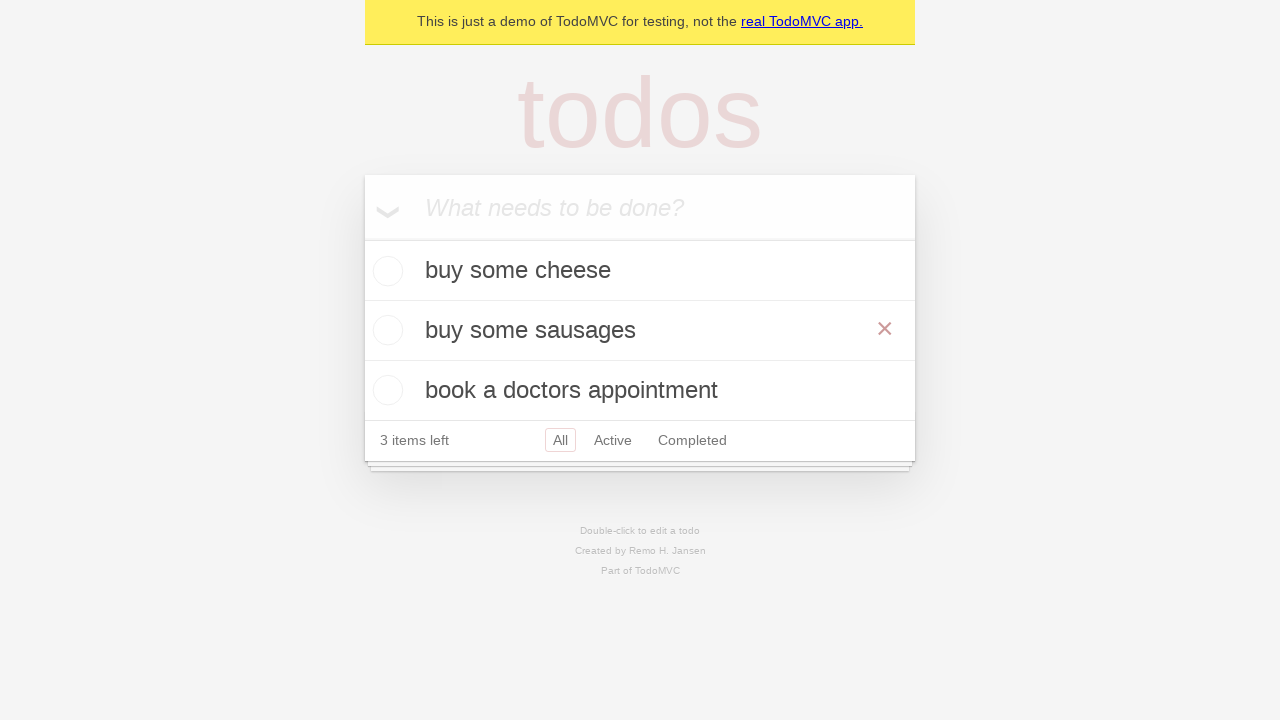

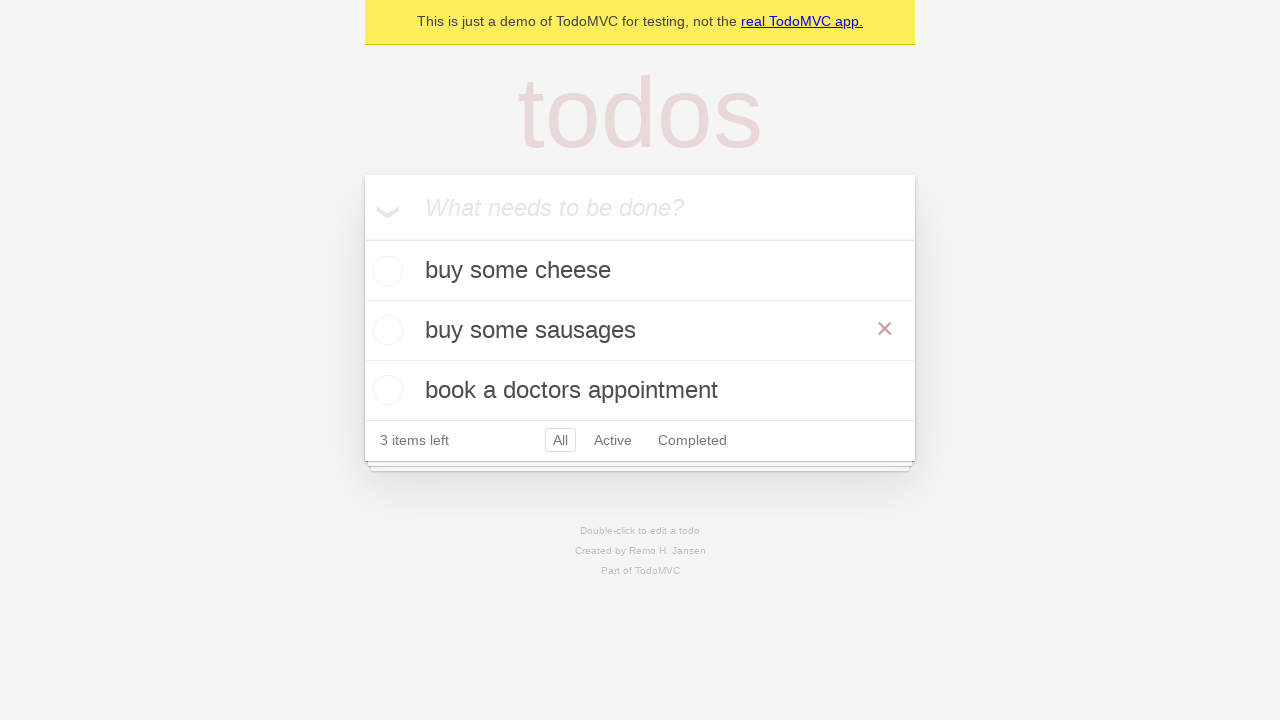